Tests two-way data binding by entering two numbers and verifying their sum calculation

Starting URL: https://lambdatest.com/selenium-playground/simple-form-demo

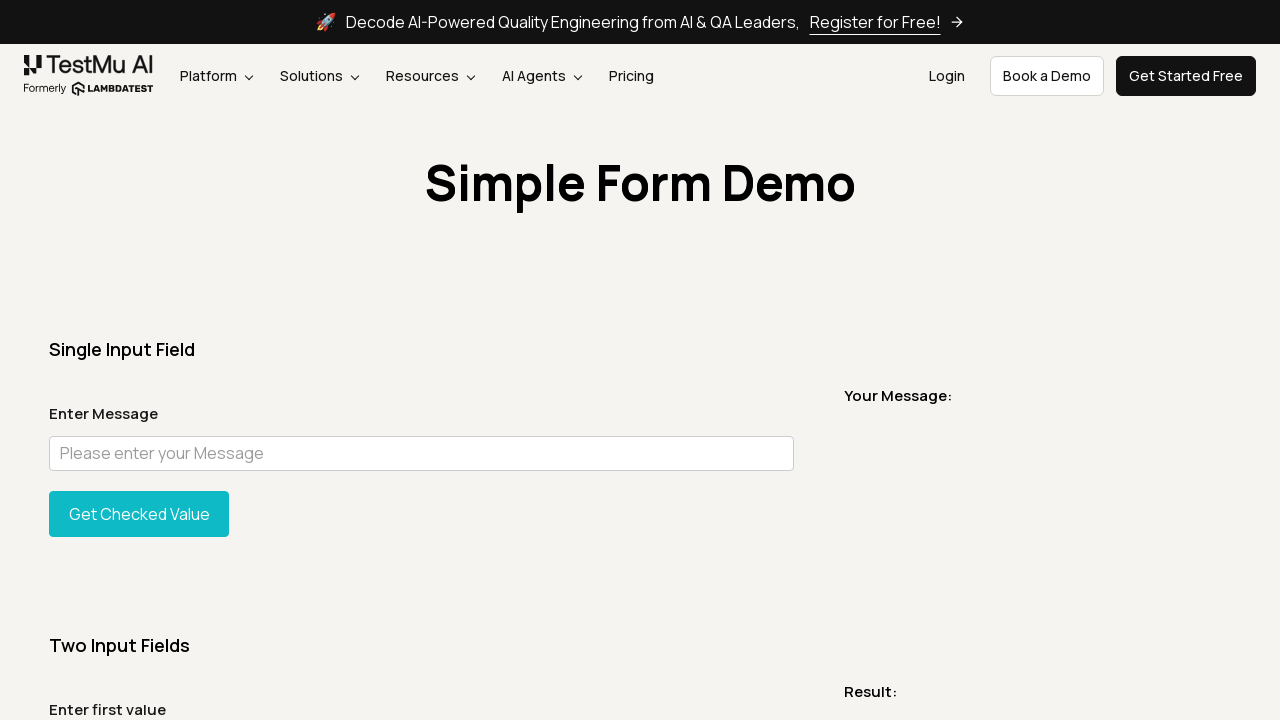

Navigated to simple form demo page
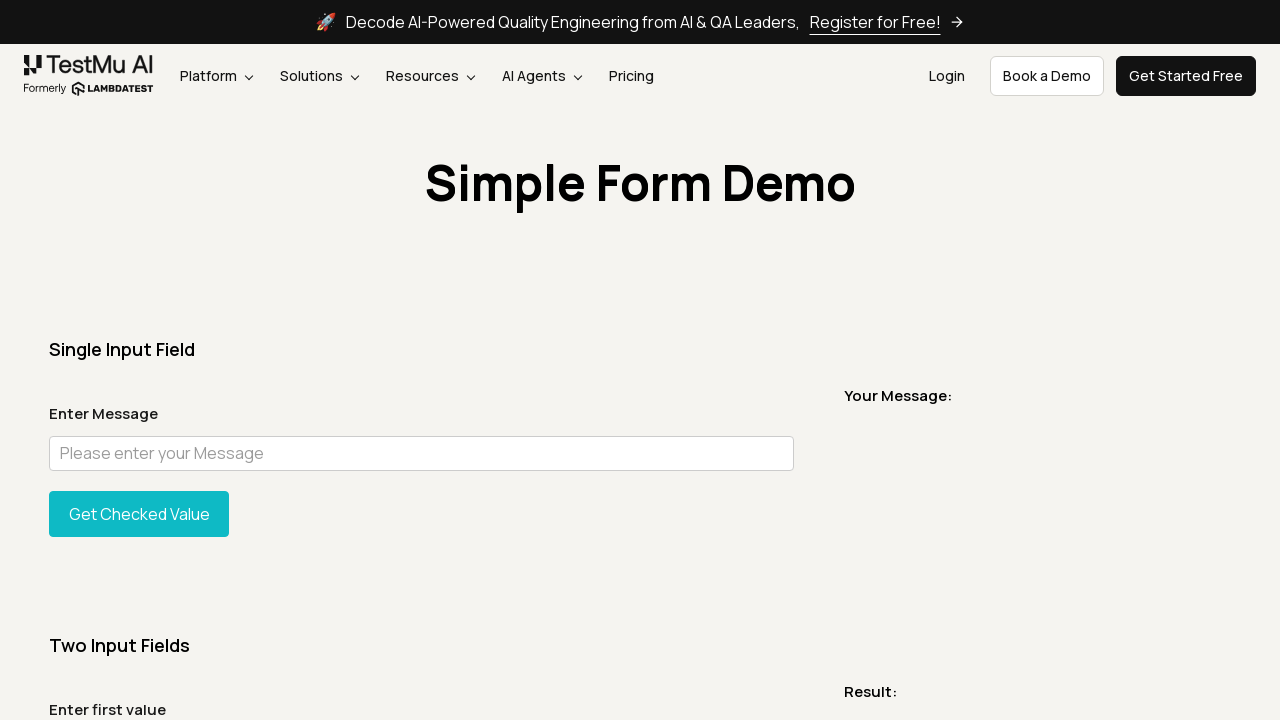

Entered first number (4) in sum1 field on xpath=//input[@id='sum1']
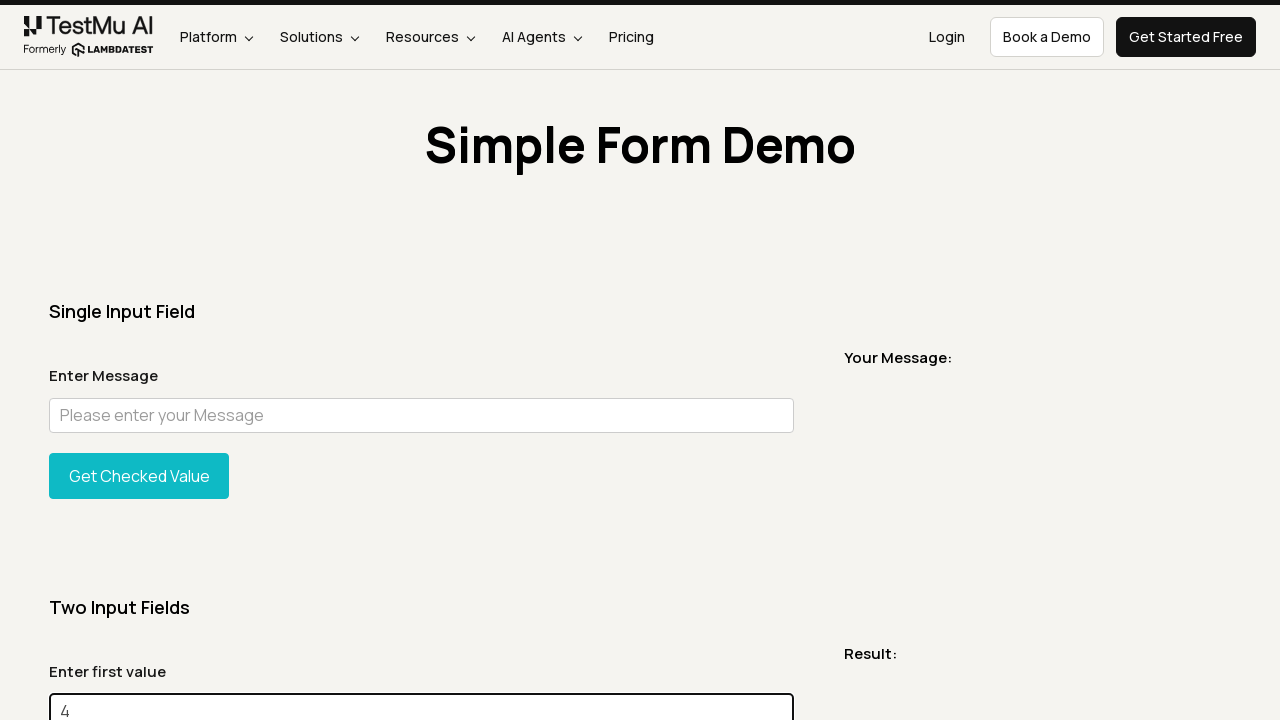

Entered second number (4) in sum2 field on xpath=//input[@id='sum2']
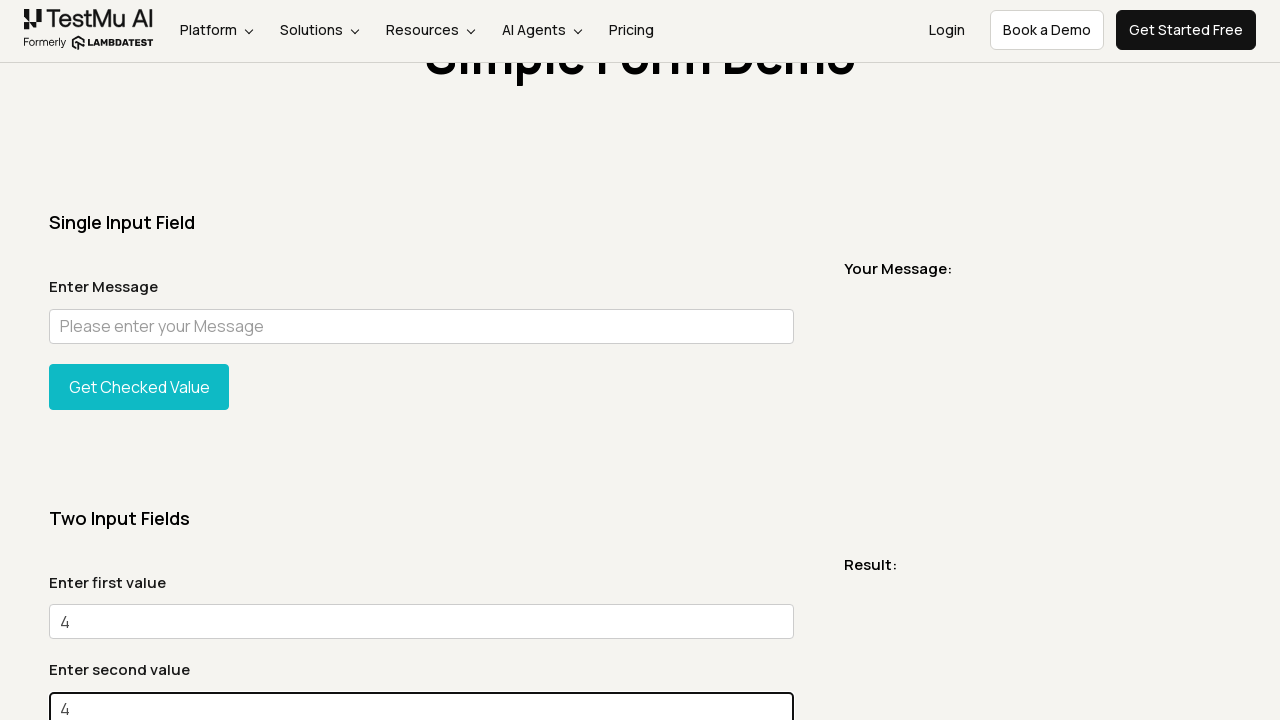

Clicked Get Sum button to calculate result at (139, 360) on xpath=//button[normalize-space()='Get Sum']
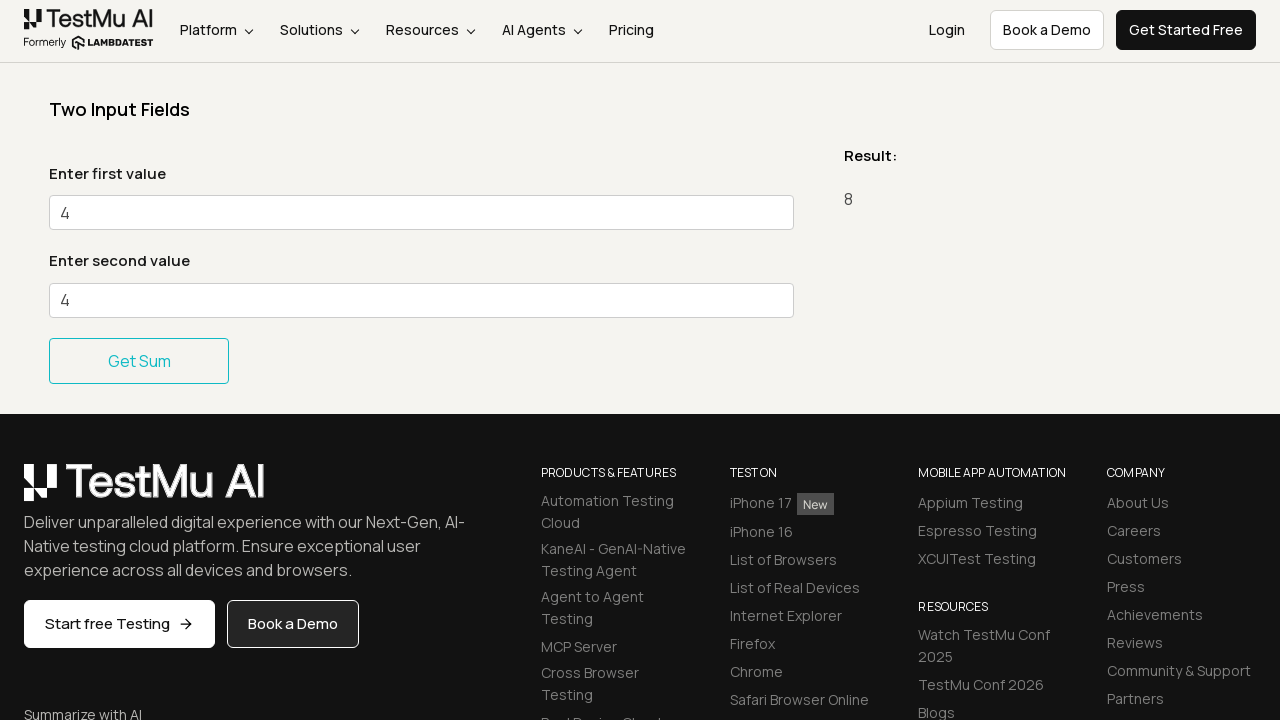

Sum result (8) displayed in addmessage element, two-way data binding verified
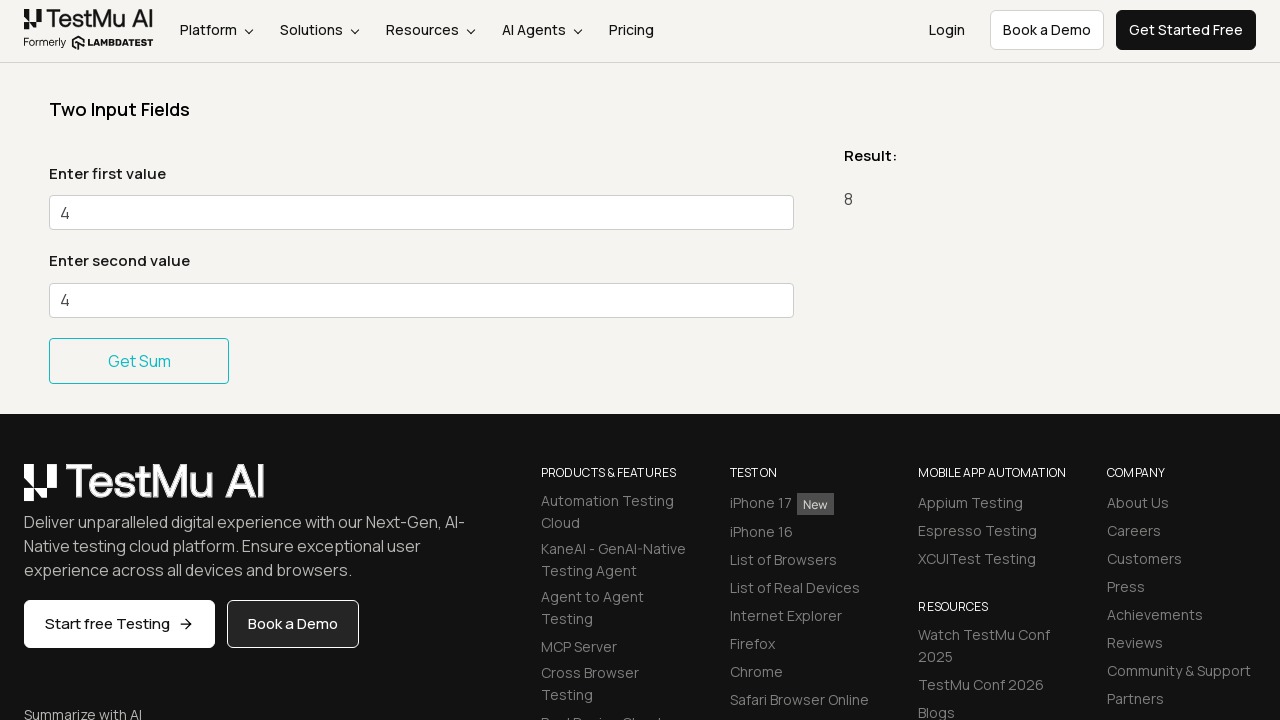

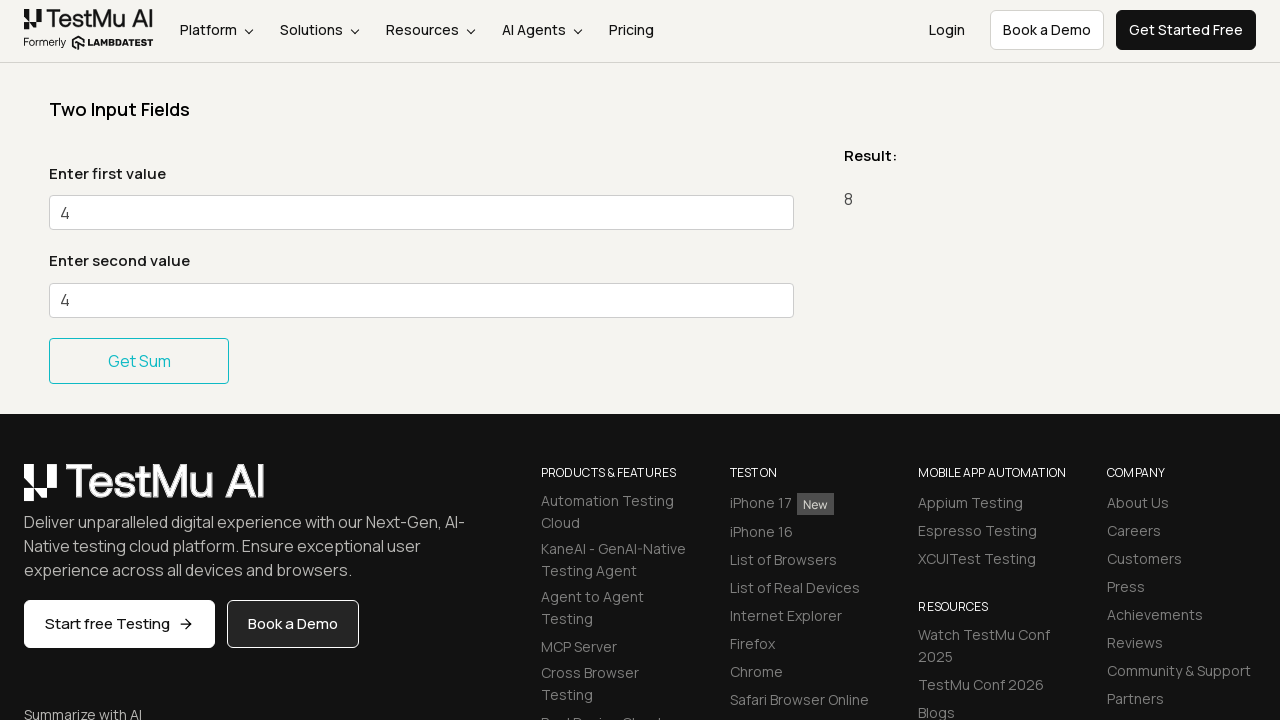